Tests radio button selection on DemoQA by clicking Yes and Impressive radio buttons and verifying the selection text updates accordingly

Starting URL: https://demoqa.com/radio-button

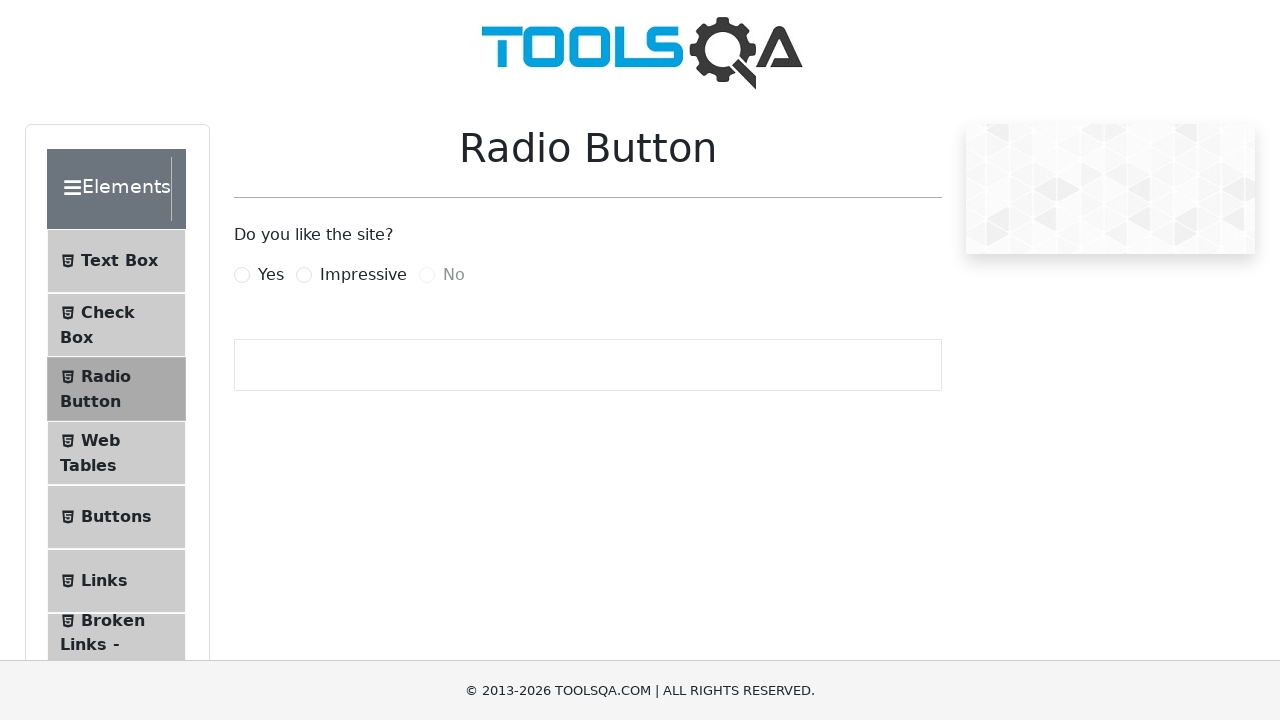

Clicked 'Yes' radio button at (271, 275) on label:has-text('Yes')
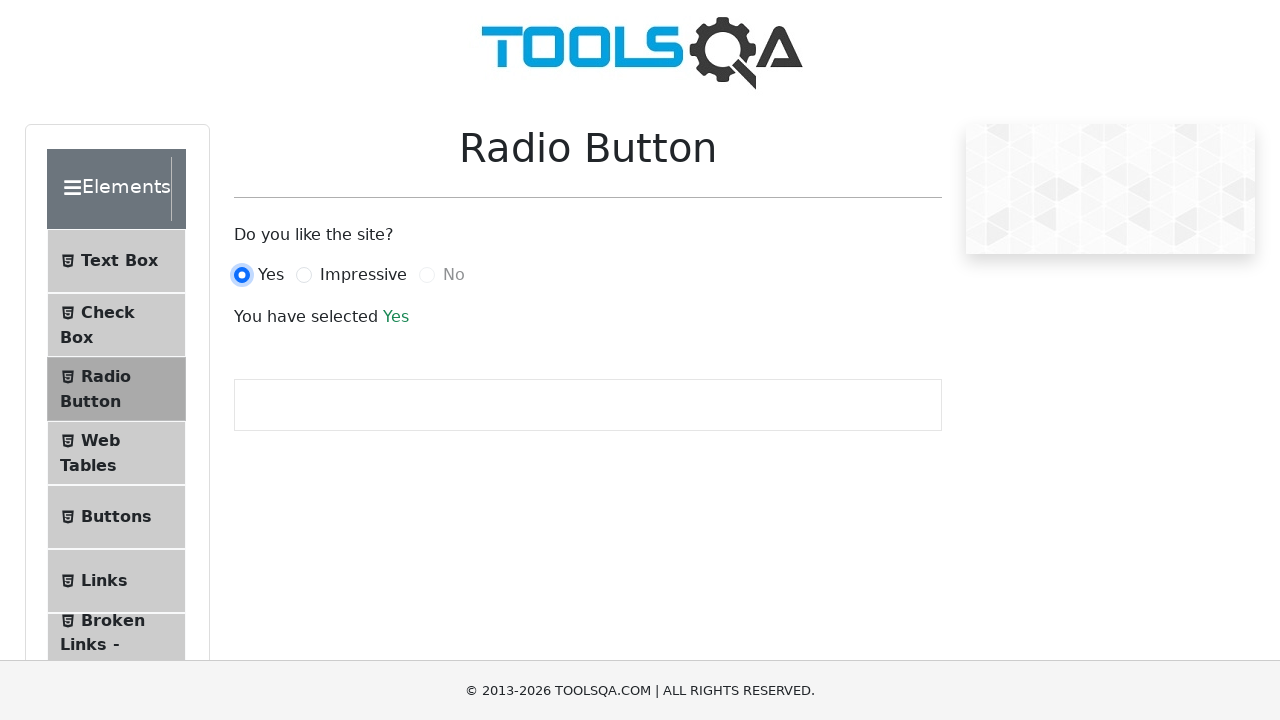

Verified 'Yes' selection text appeared
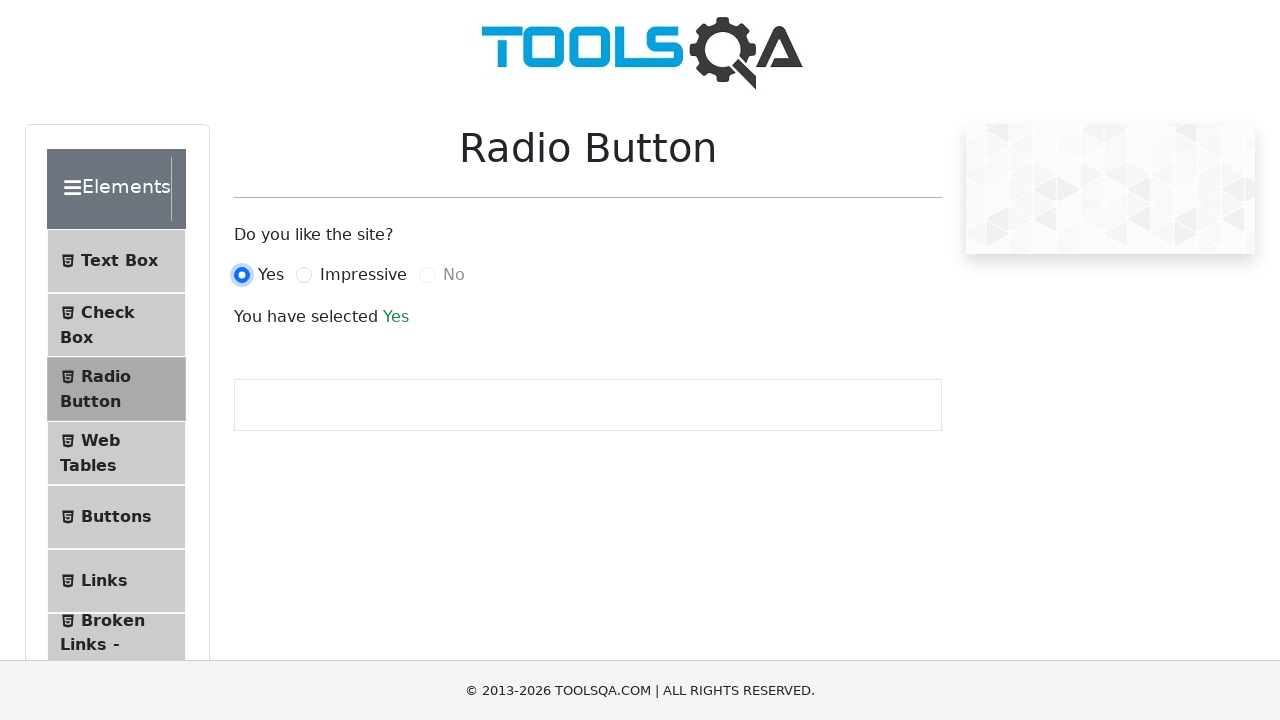

Clicked 'Impressive' radio button at (363, 275) on label:has-text('Impressive')
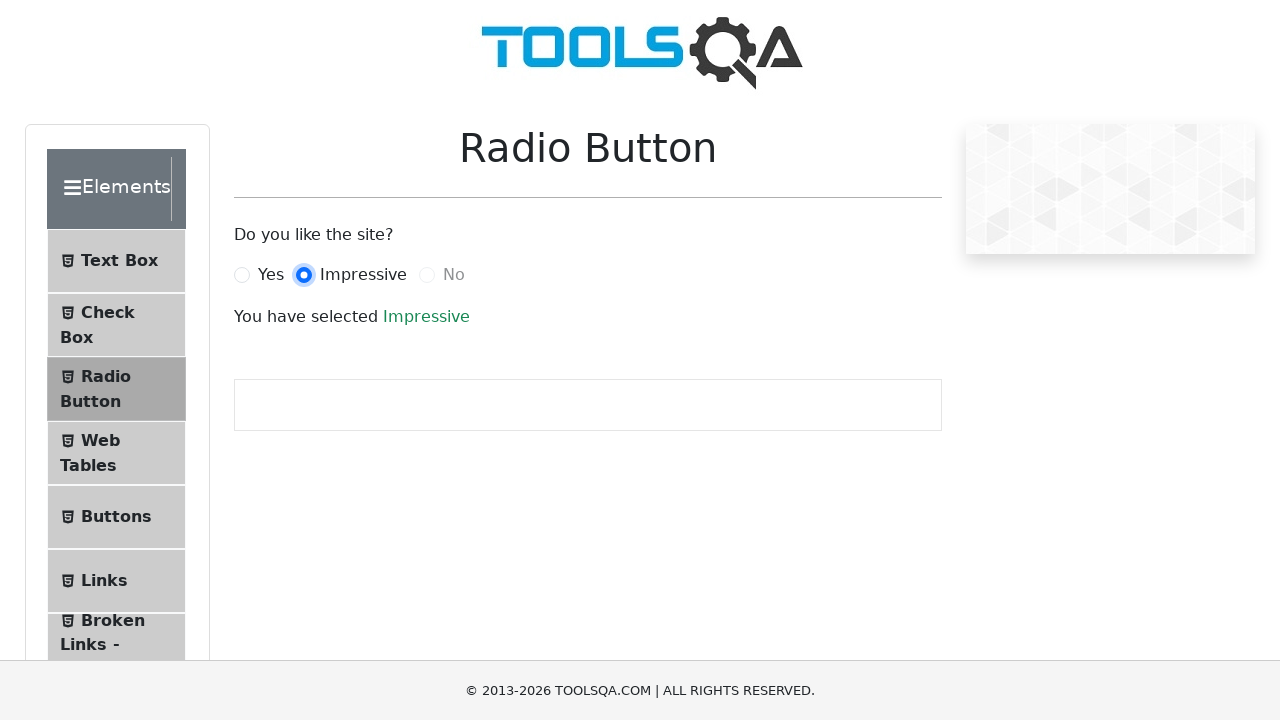

Verified 'Impressive' selection text appeared
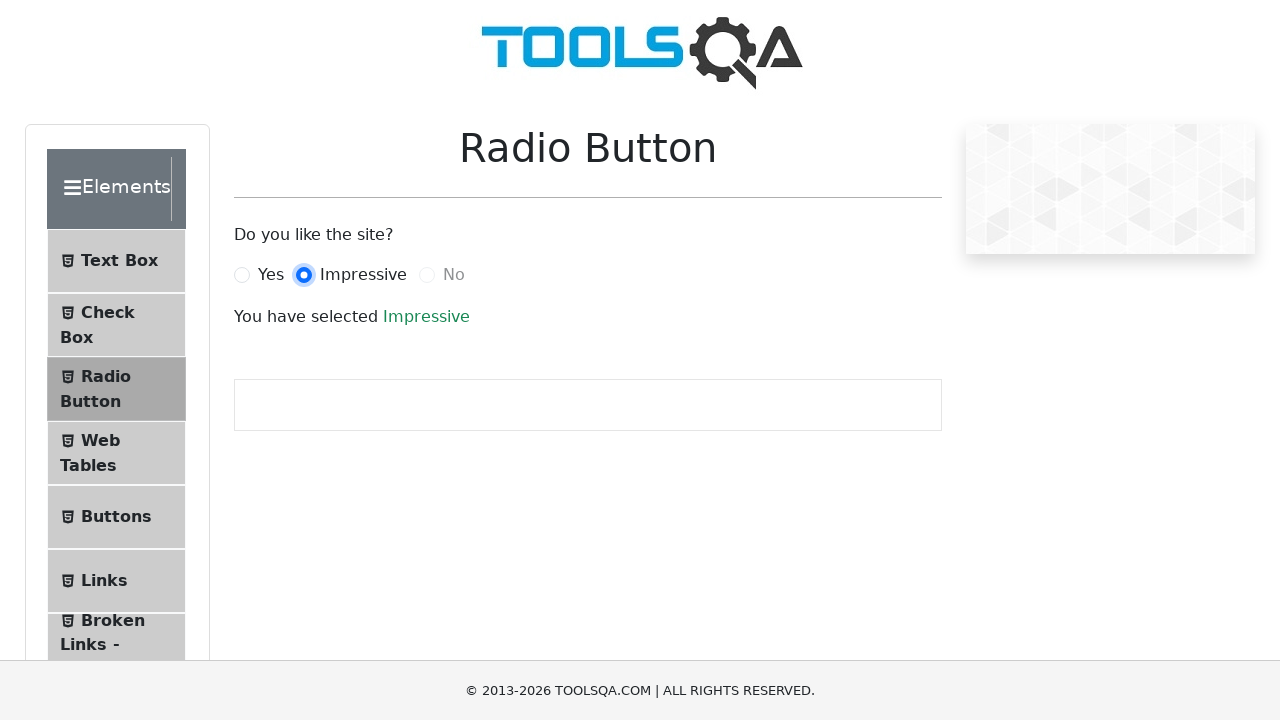

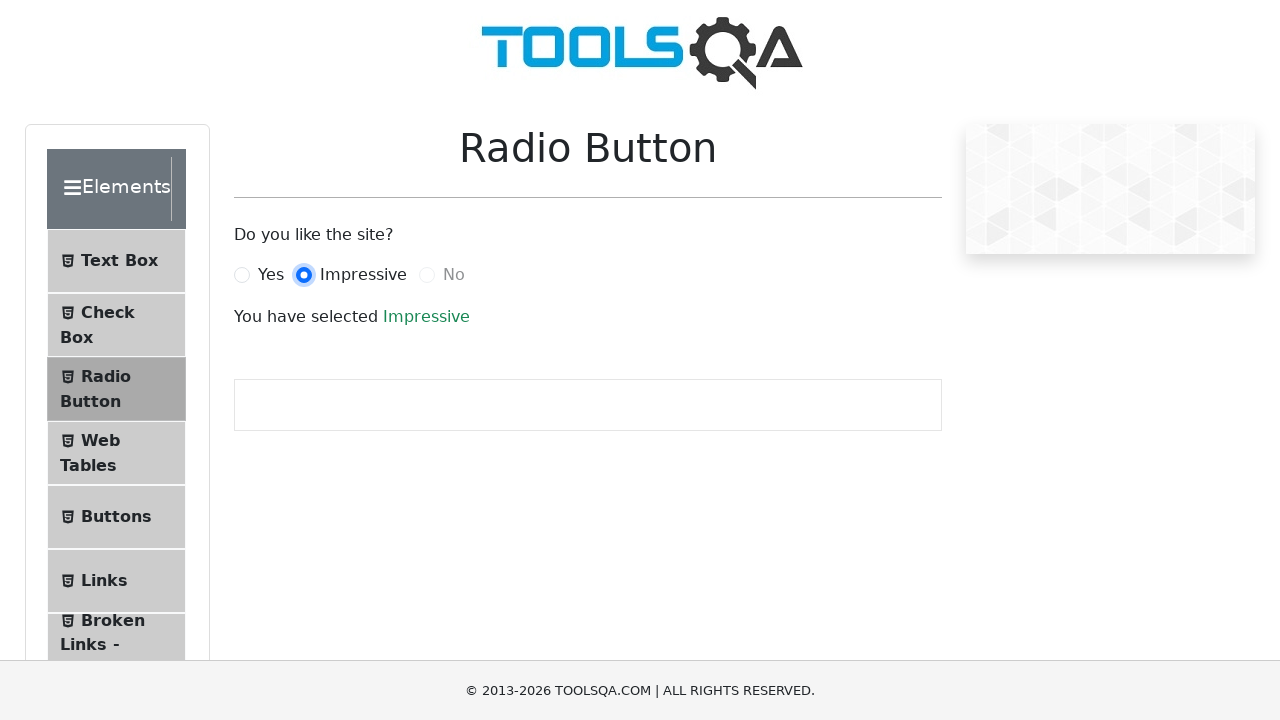